Tests drag and drop action by dragging element A onto element B

Starting URL: https://crossbrowsertesting.github.io/drag-and-drop

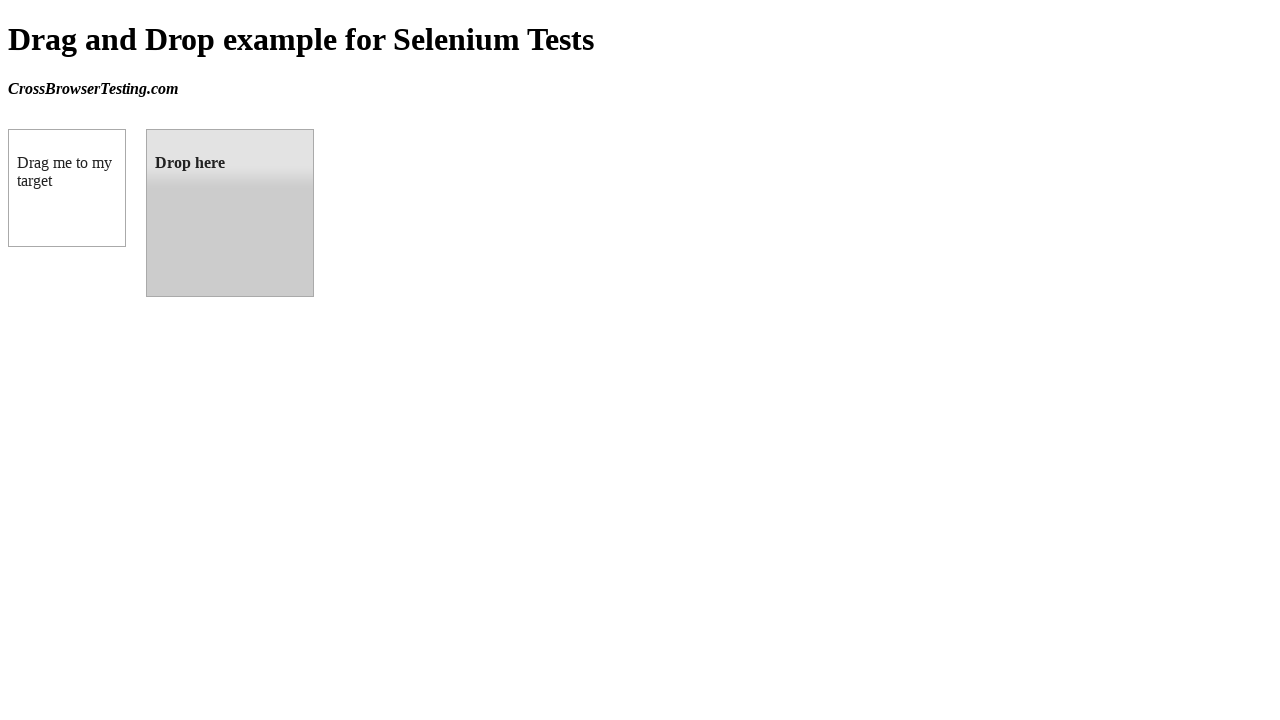

Located draggable element (box A)
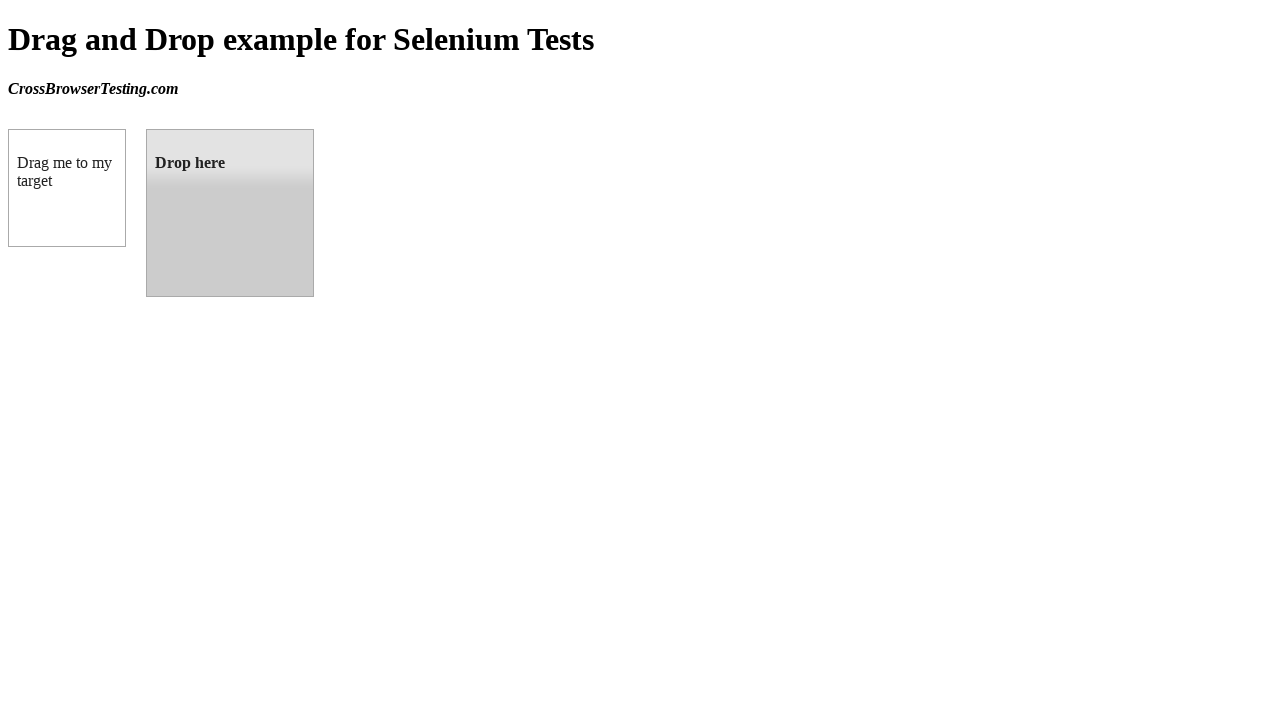

Located droppable element (box B)
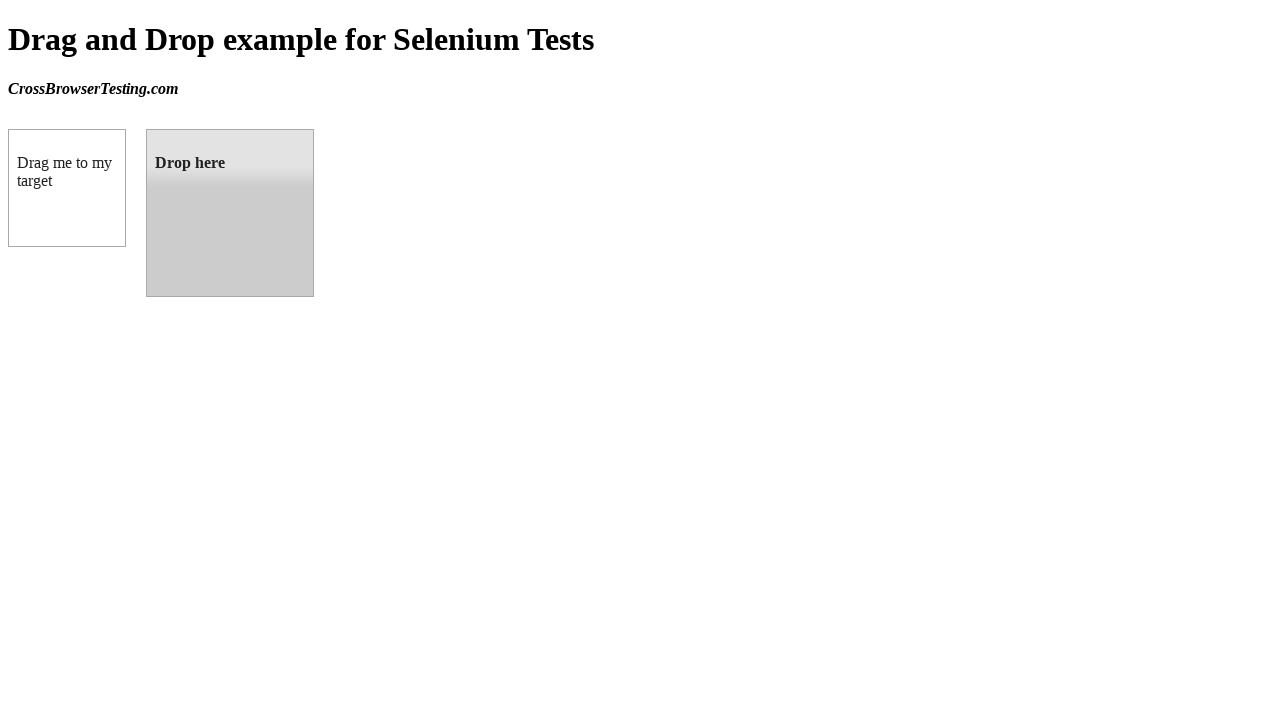

Dragged element A onto element B at (230, 213)
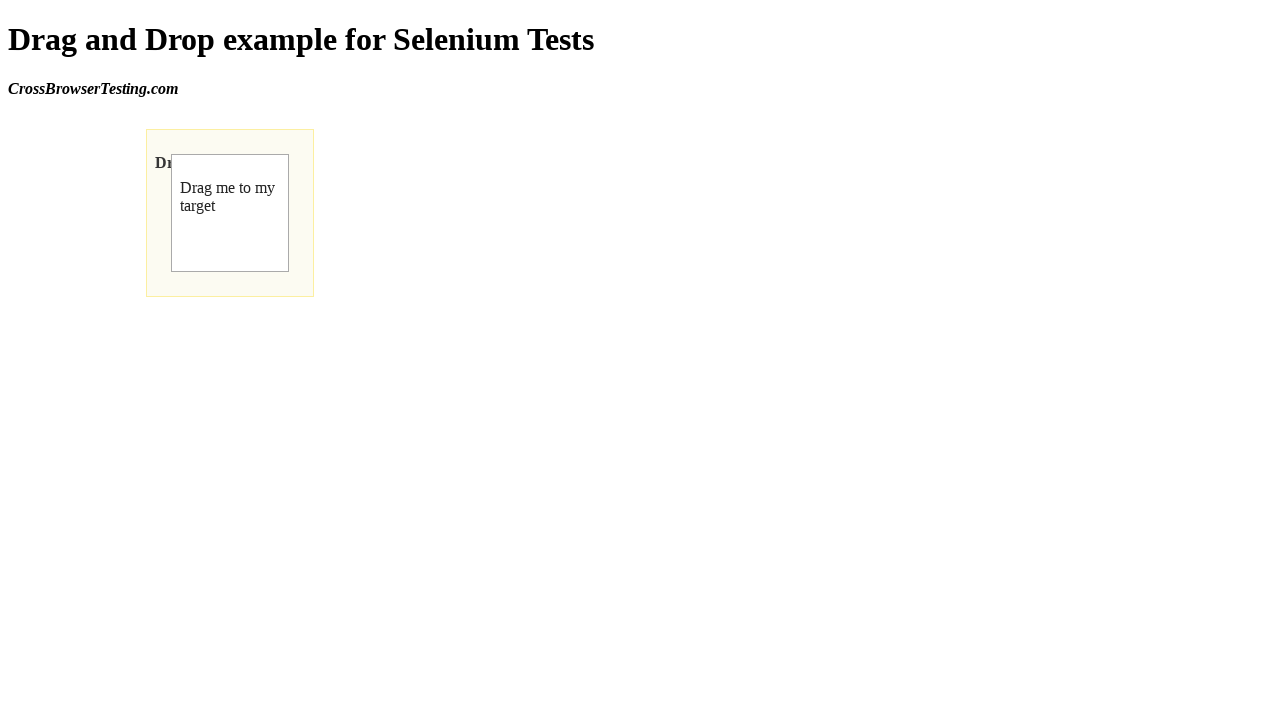

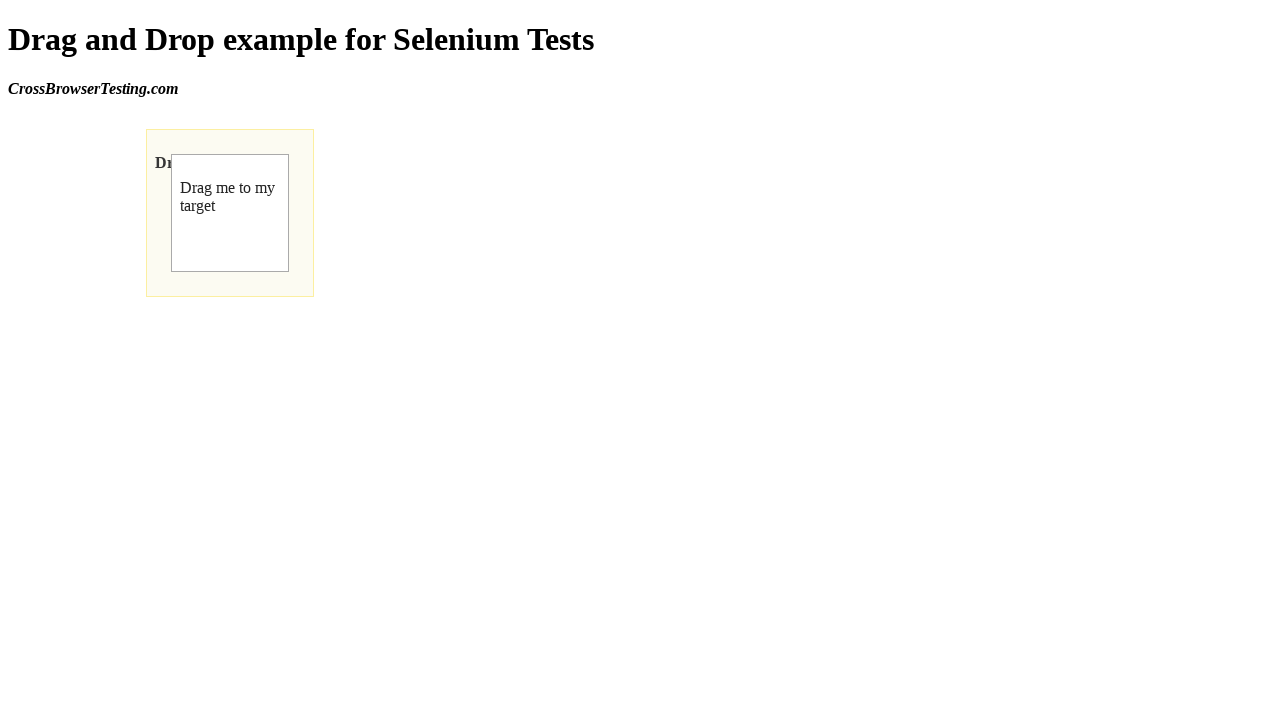